Tests adding todo items by creating two items and verifying they appear in the list

Starting URL: https://demo.playwright.dev/todomvc

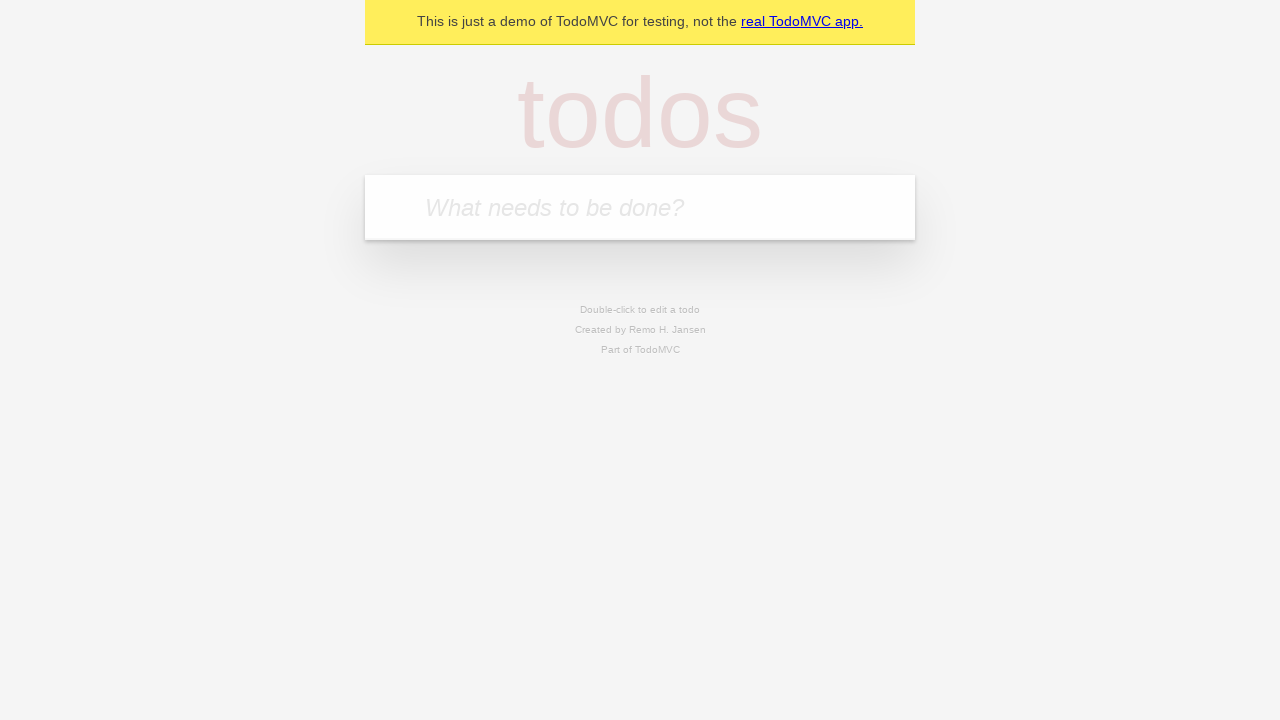

Filled todo input with 'buy some cheese' on internal:attr=[placeholder="What needs to be done?"i]
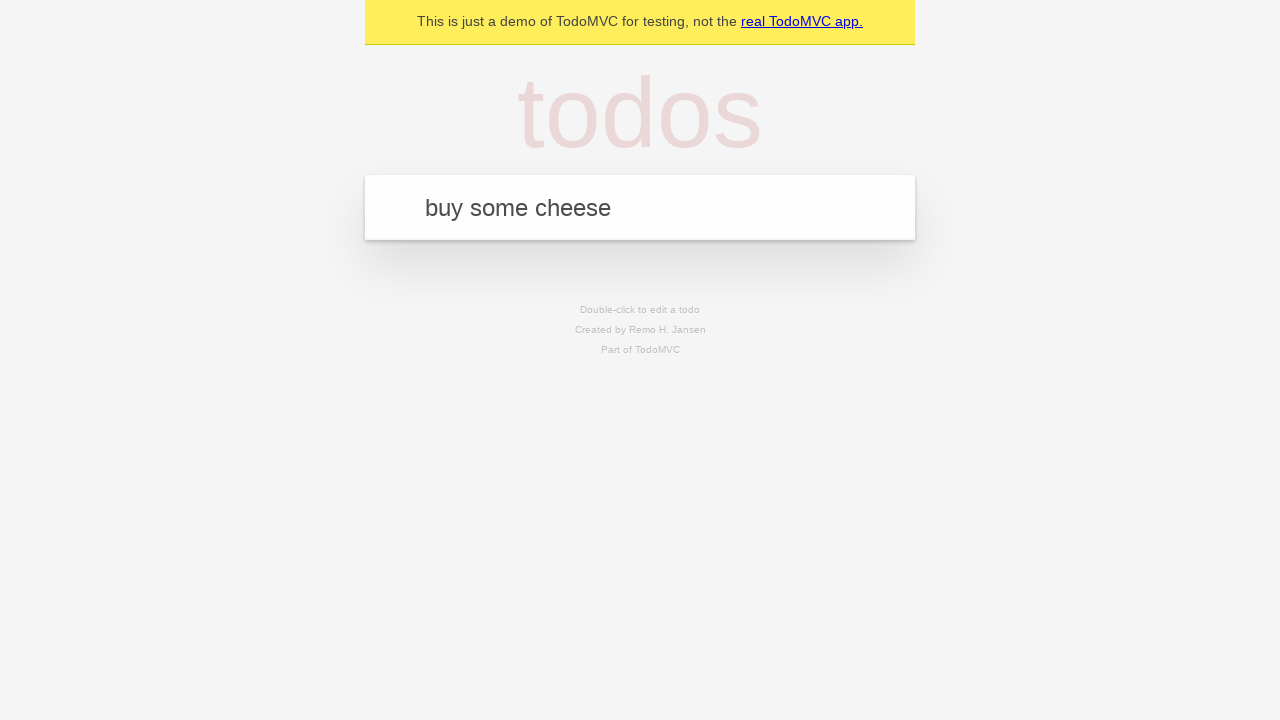

Pressed Enter to add first todo item on internal:attr=[placeholder="What needs to be done?"i]
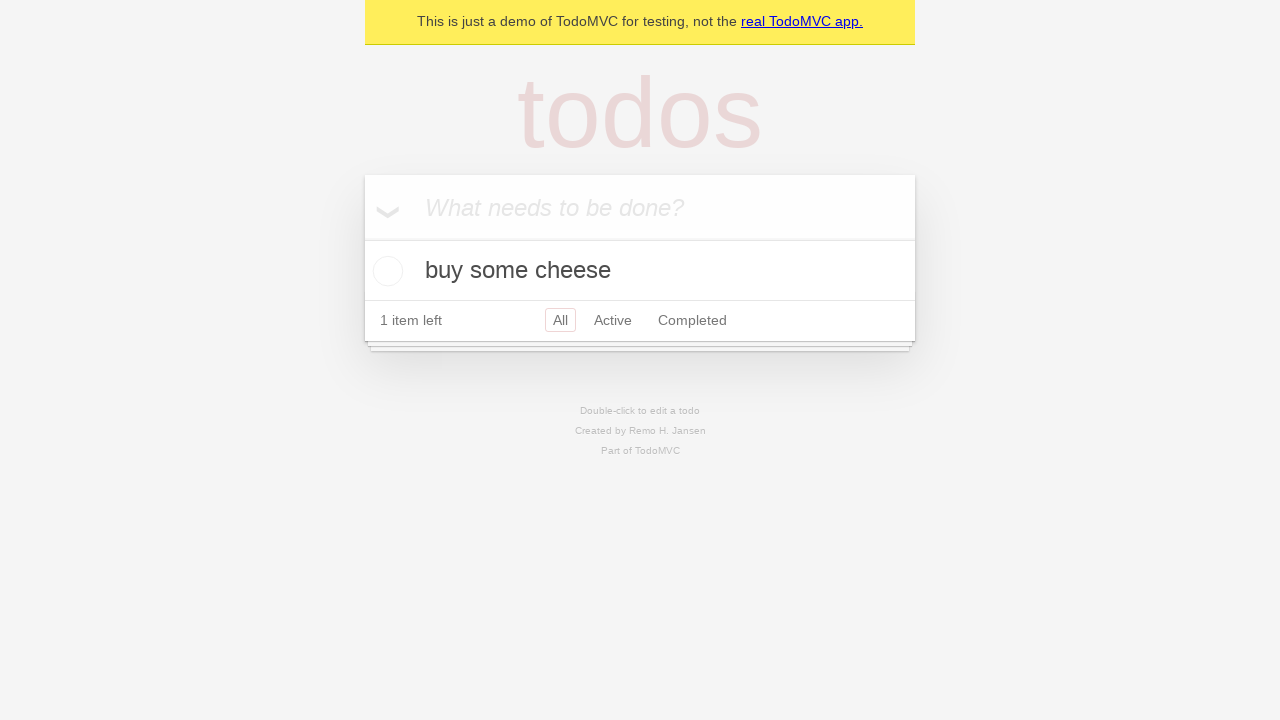

First todo item appeared in the list
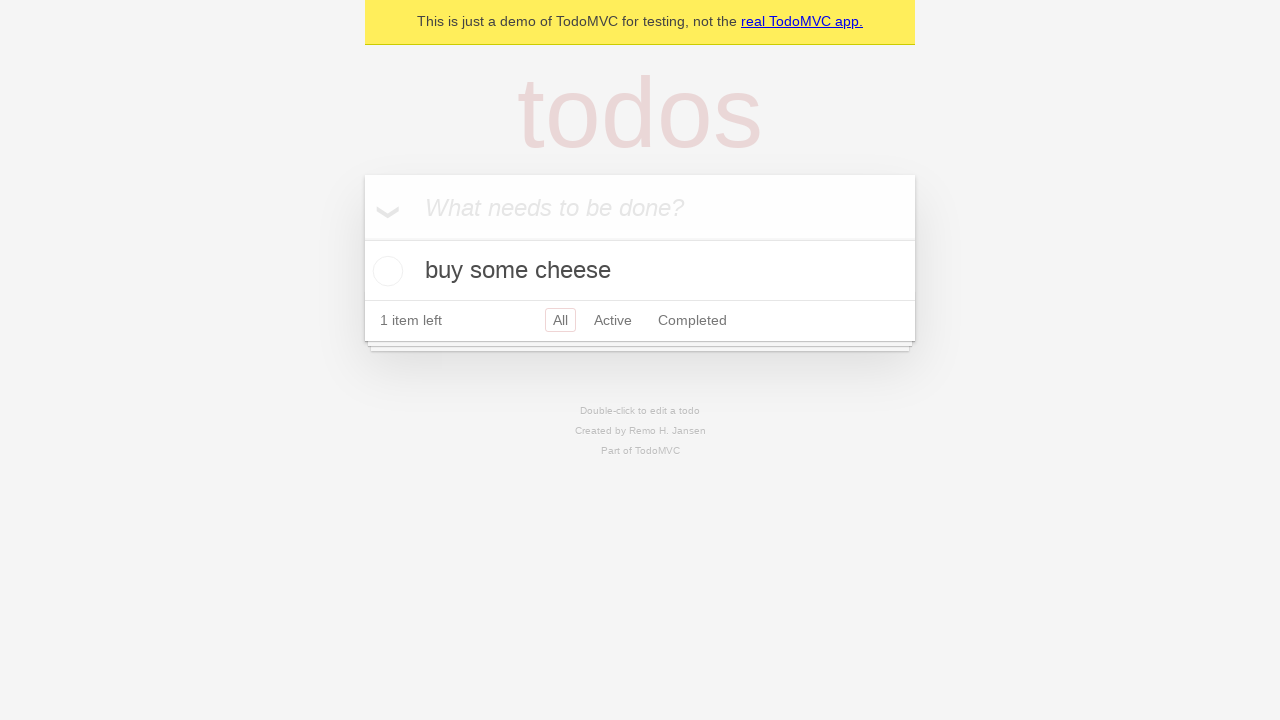

Filled todo input with 'feed the cat' on internal:attr=[placeholder="What needs to be done?"i]
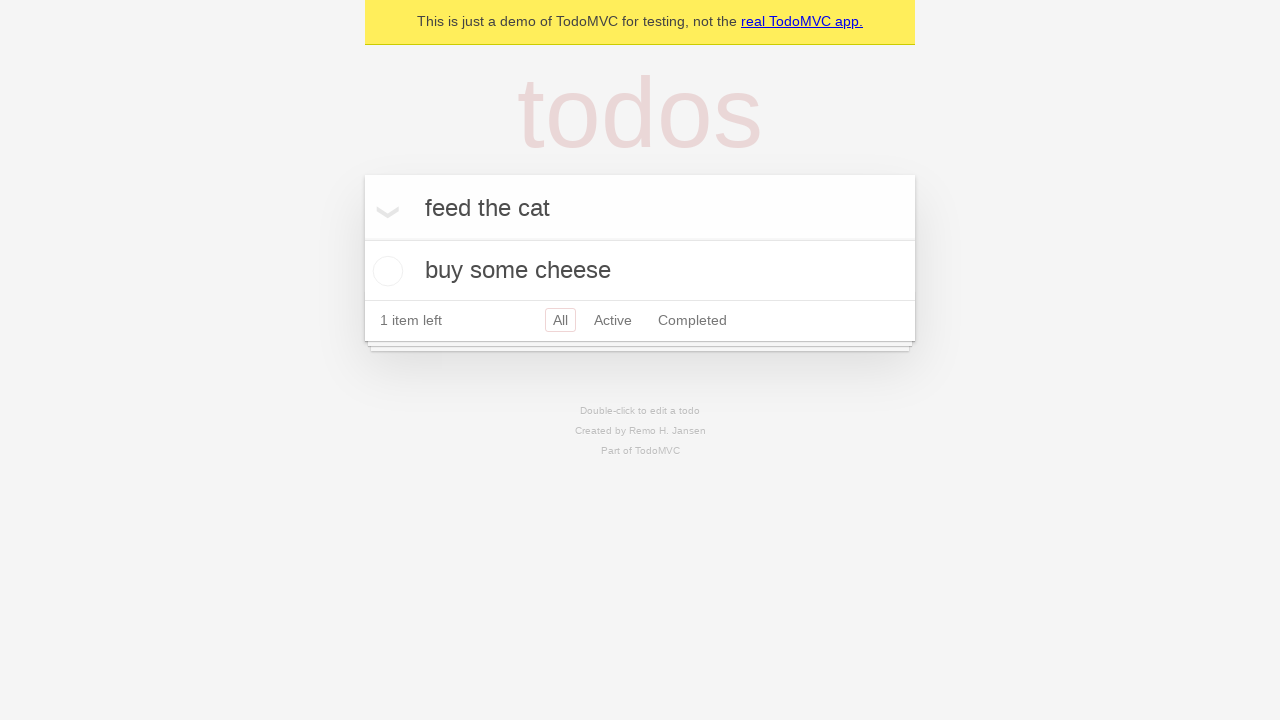

Pressed Enter to add second todo item on internal:attr=[placeholder="What needs to be done?"i]
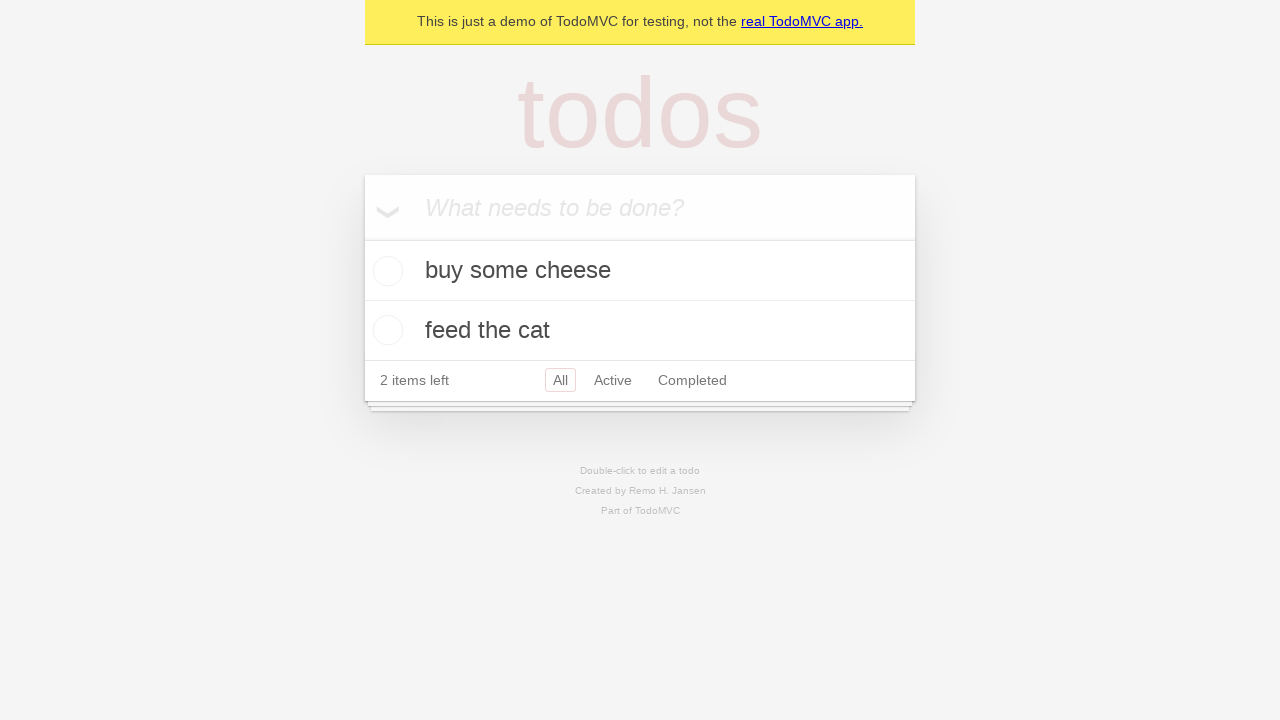

Both todo items are visible in the list
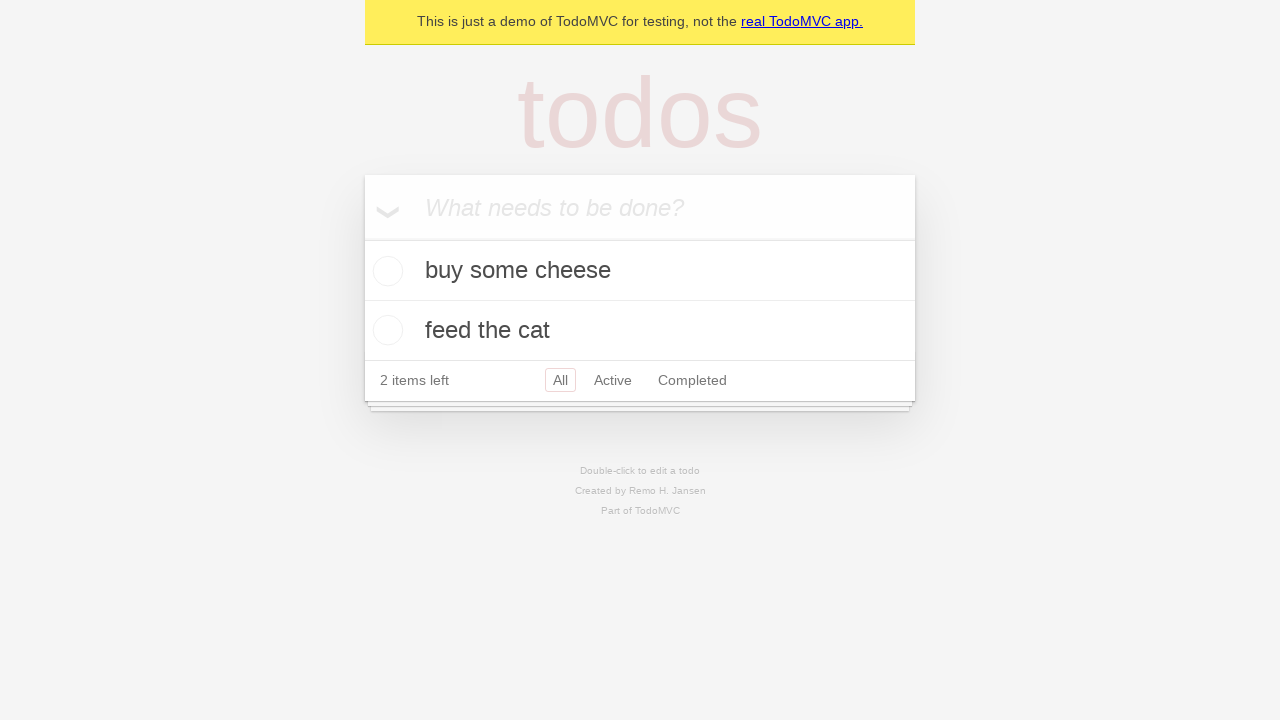

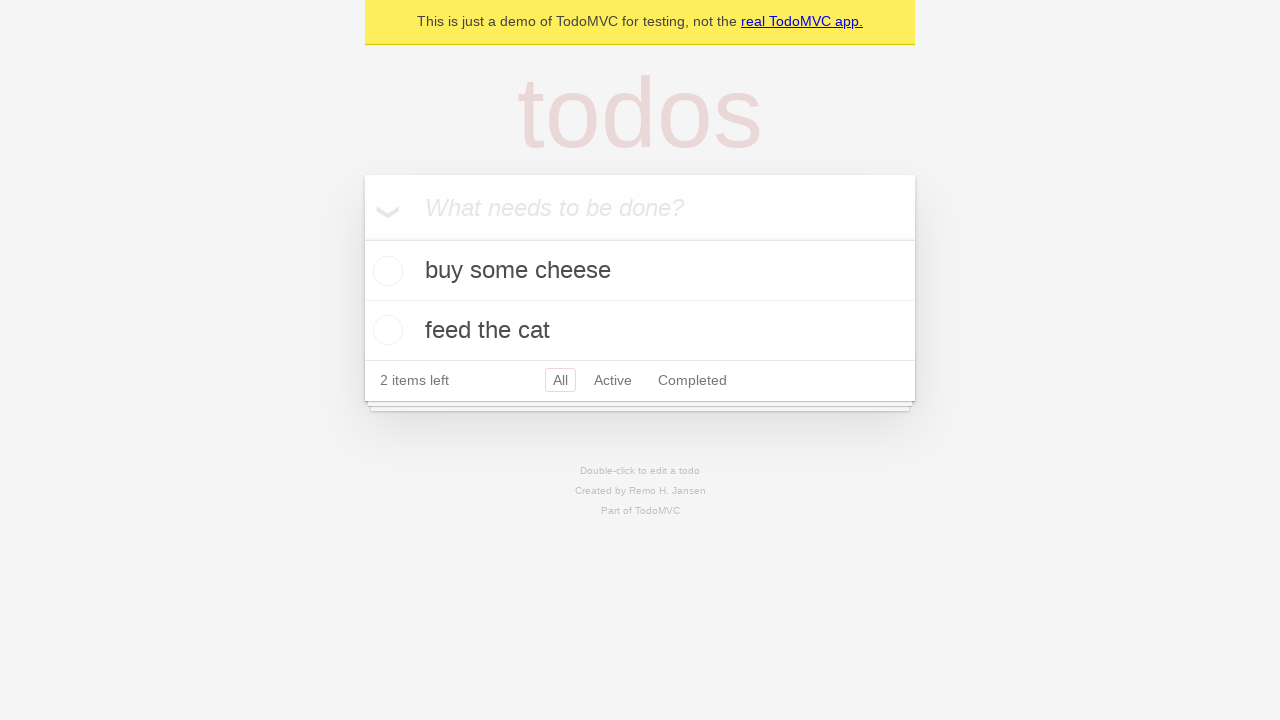